Navigates to the Automation Testing UK website and maximizes the browser window, then waits for the page to fully load.

Starting URL: https://www.automationtesting.co.uk/

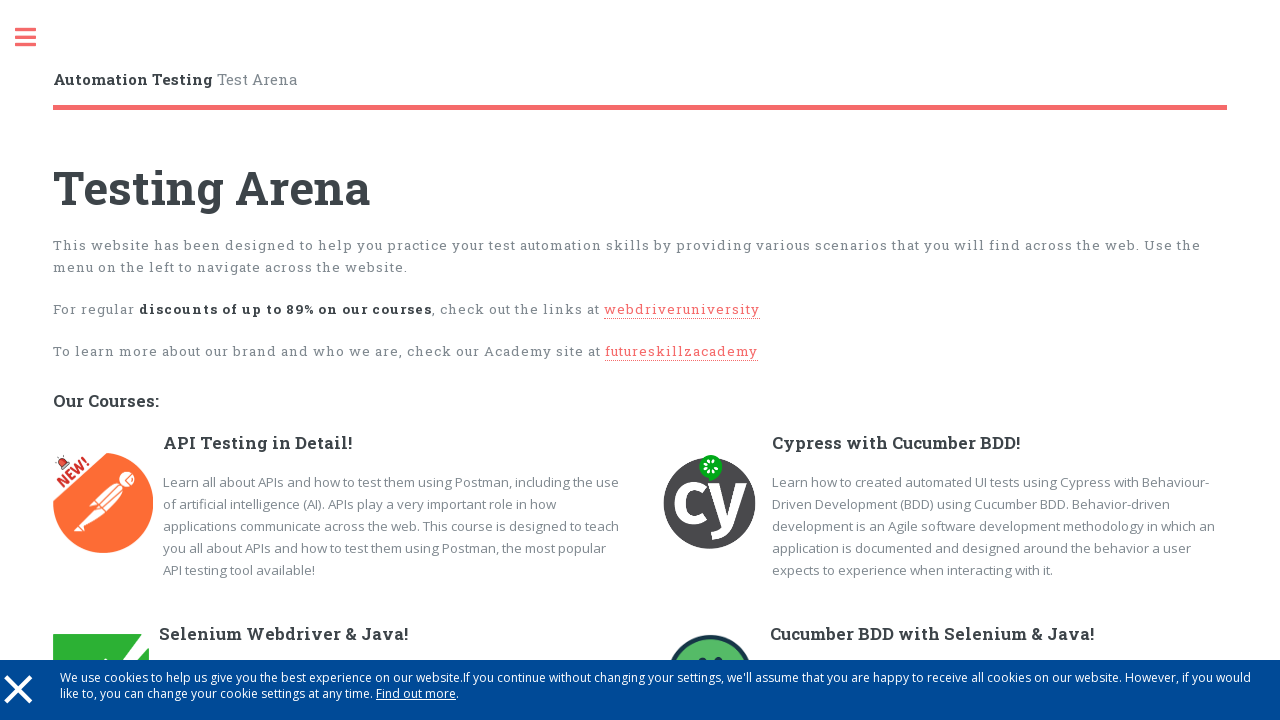

Navigated to Automation Testing UK website
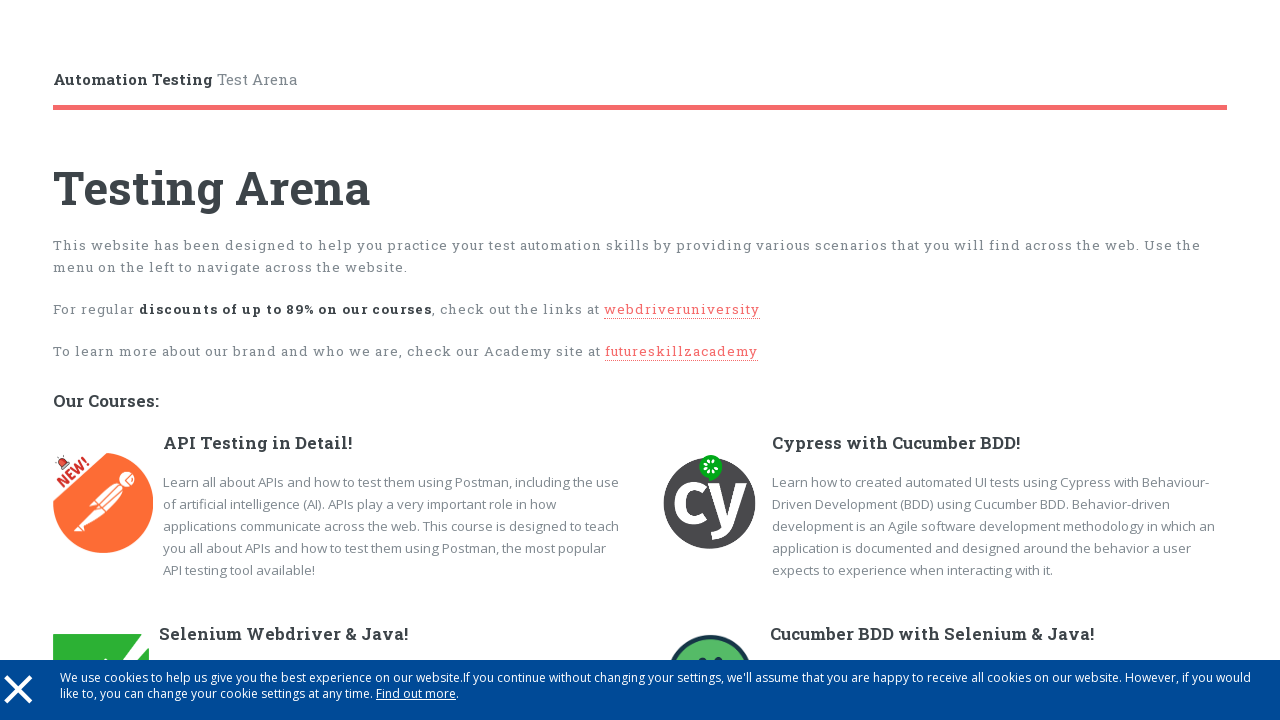

Maximized browser window to 1920x1080
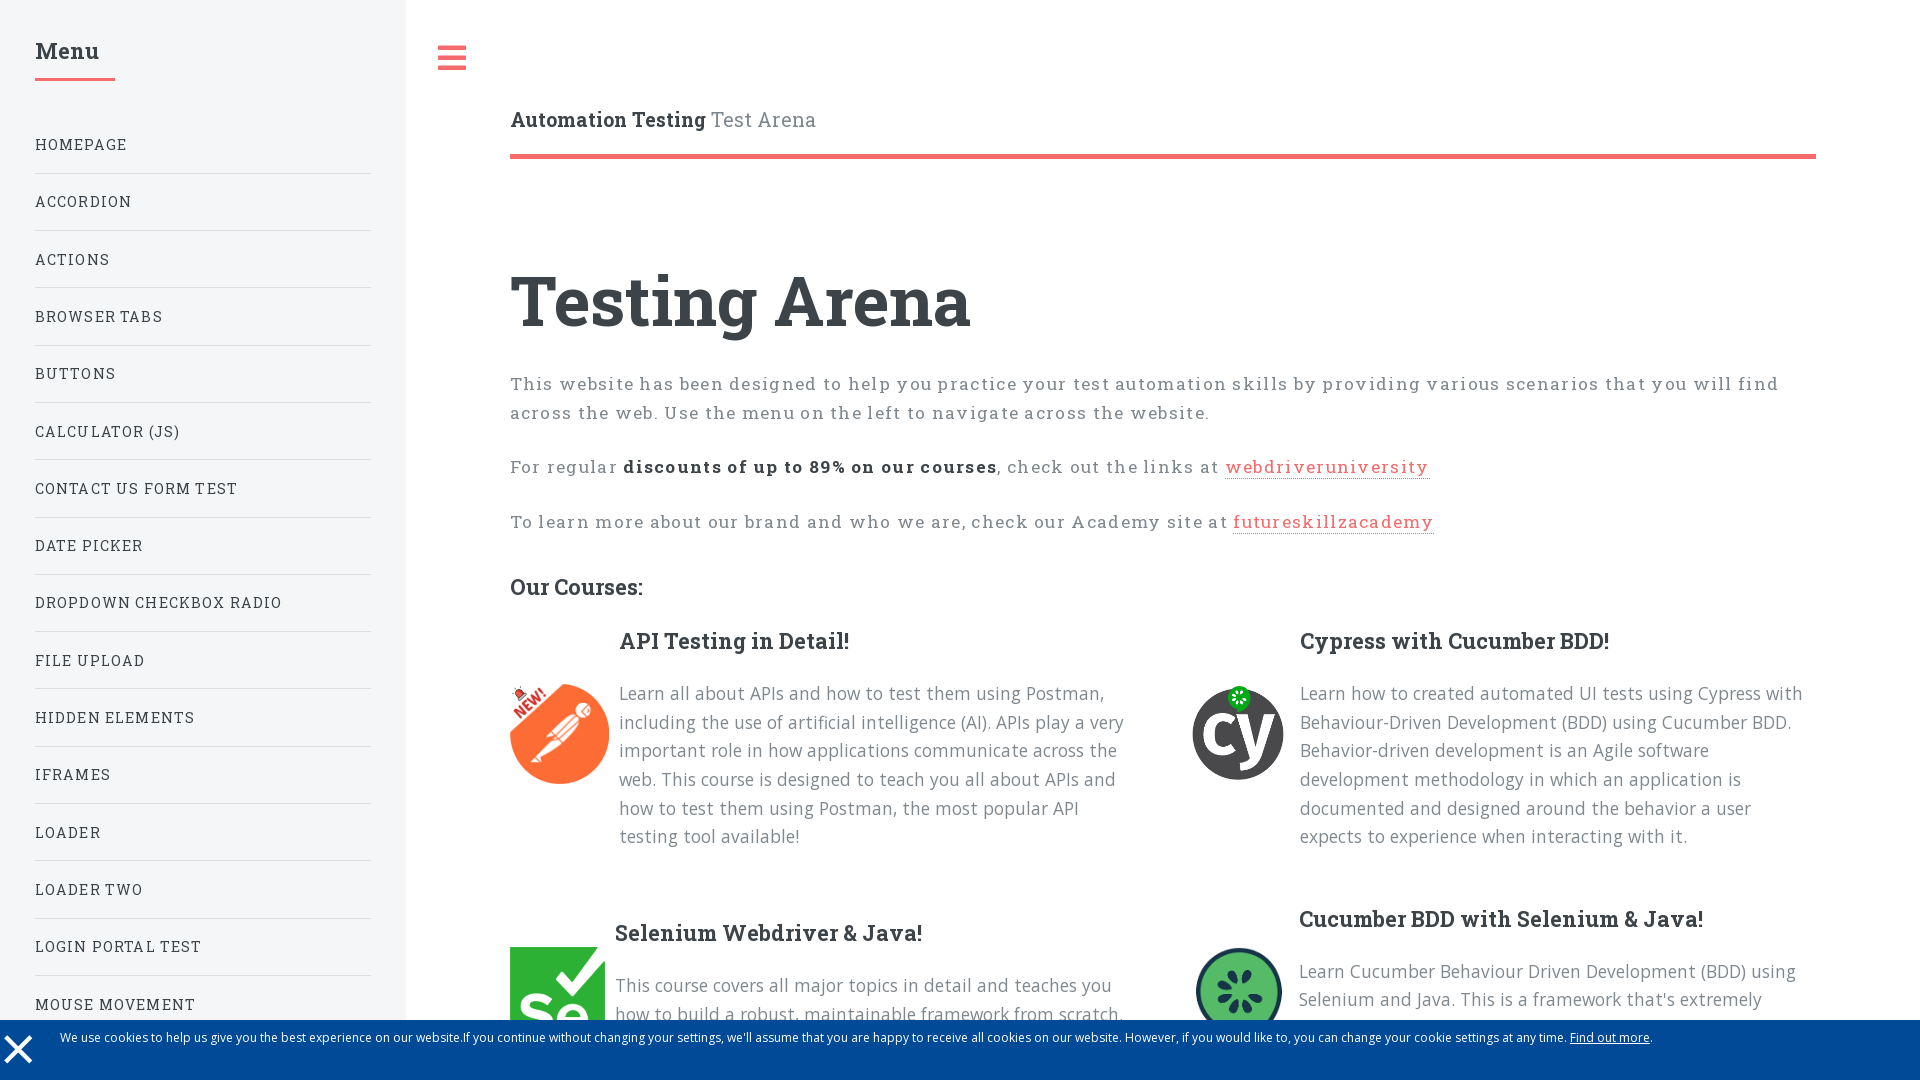

Page fully loaded and network idle
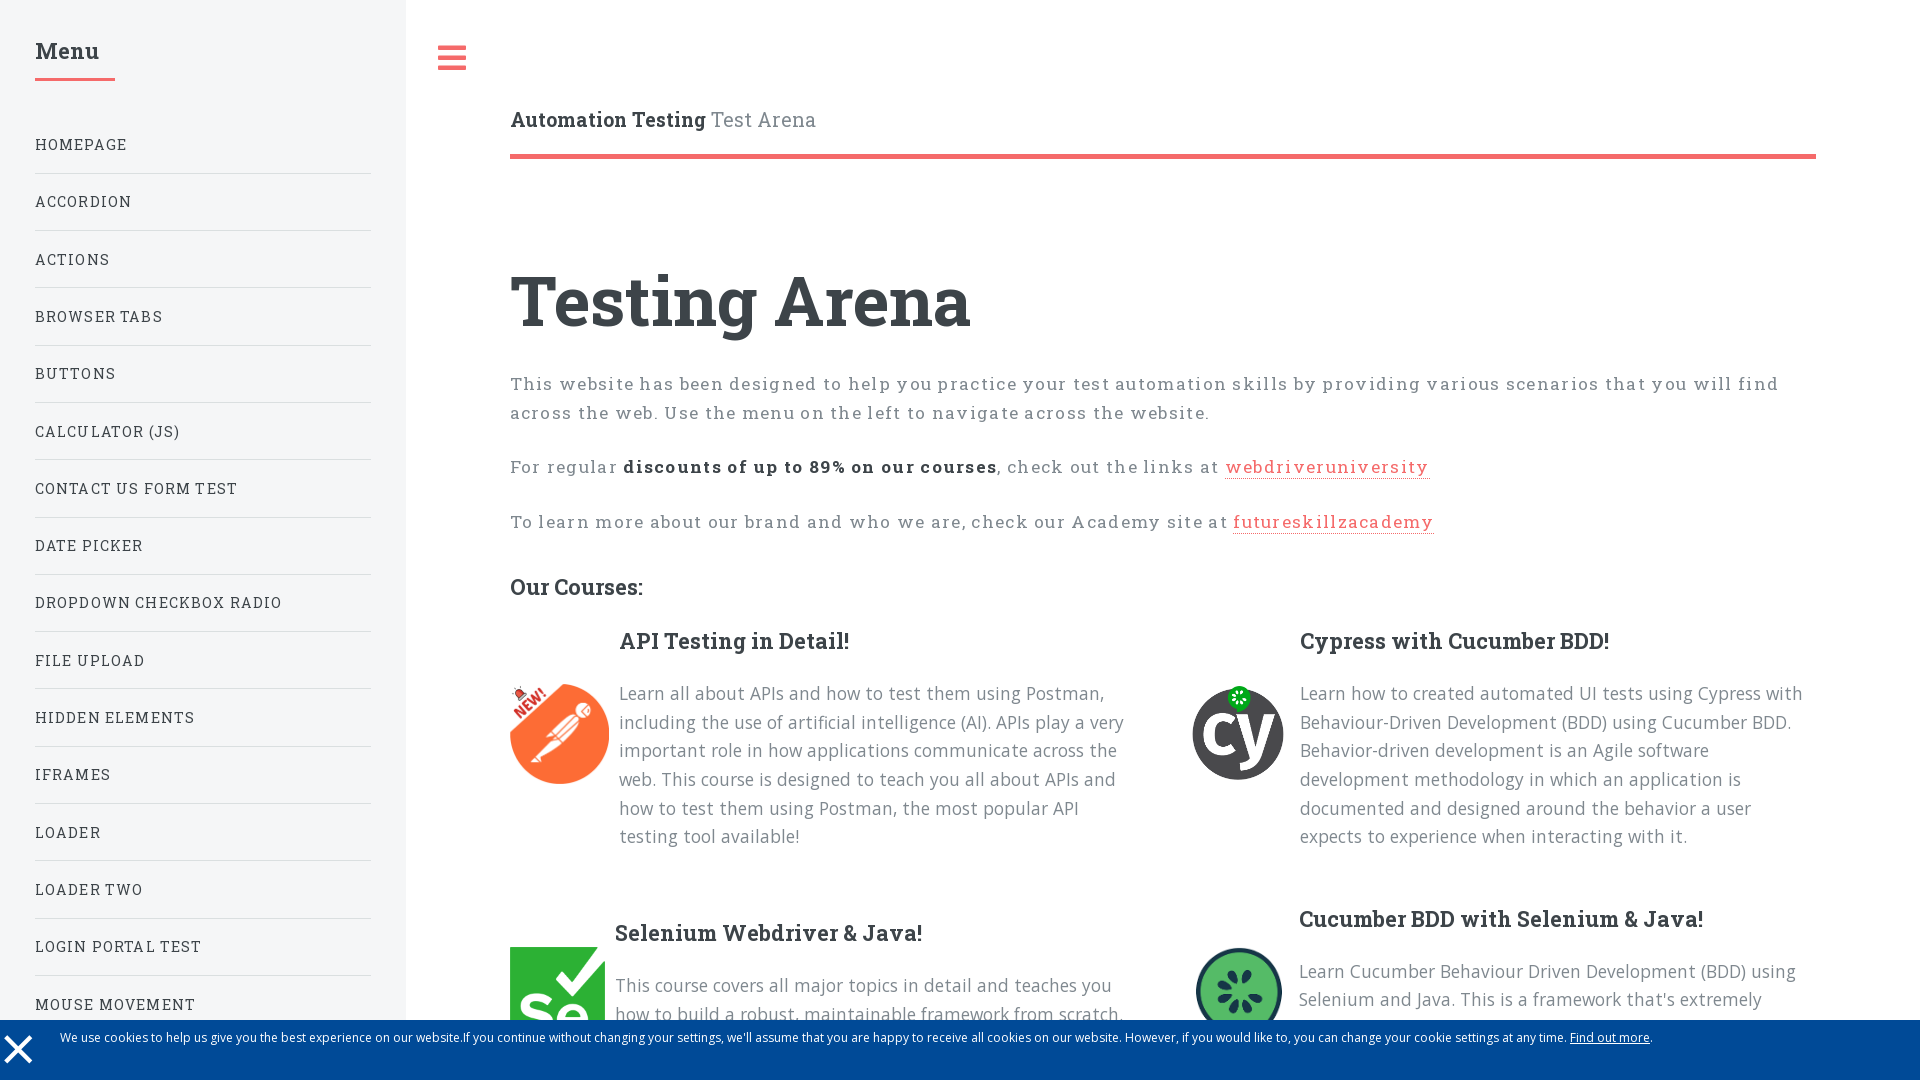

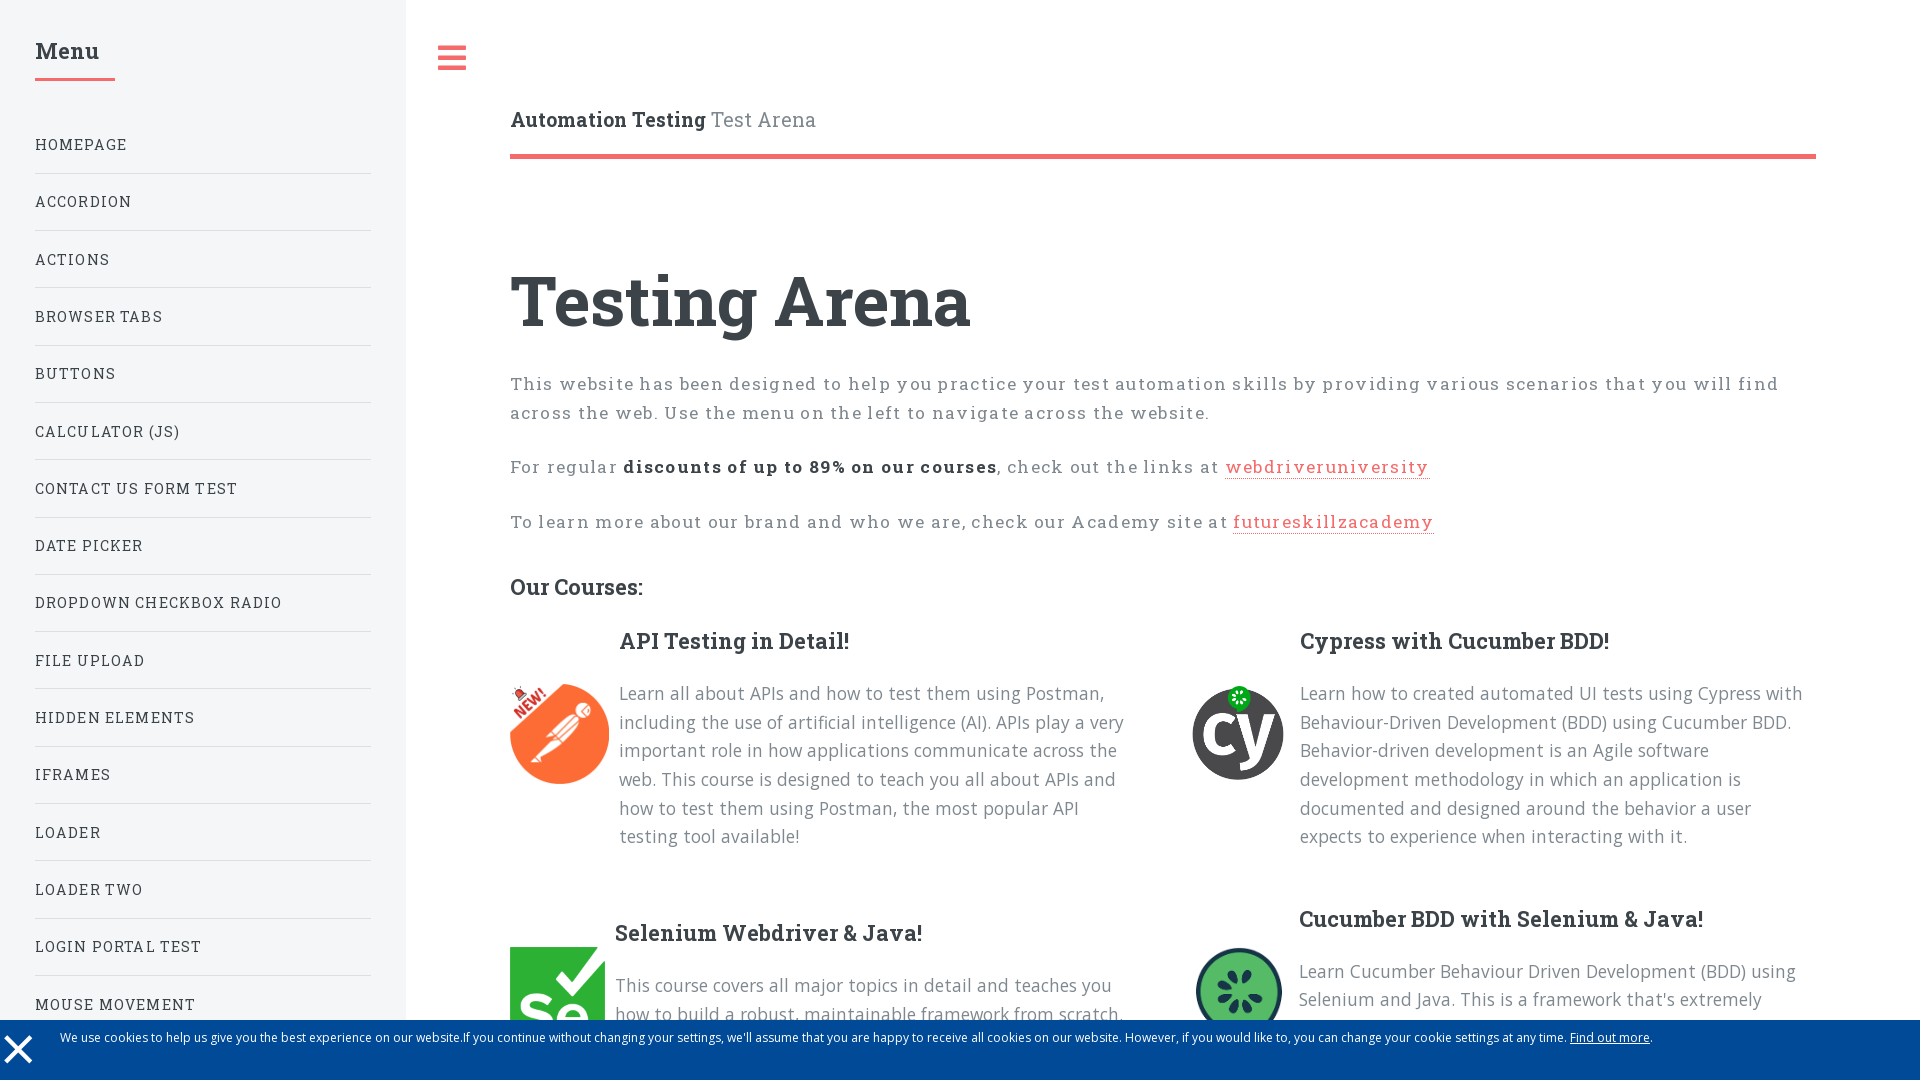